Tests navigation through the Playwright documentation website by clicking various links including Get started, Installation, Writing tests, Generating tests, Running and debugging tests, and Release notes, verifying page titles and content along the way.

Starting URL: https://playwright.dev/

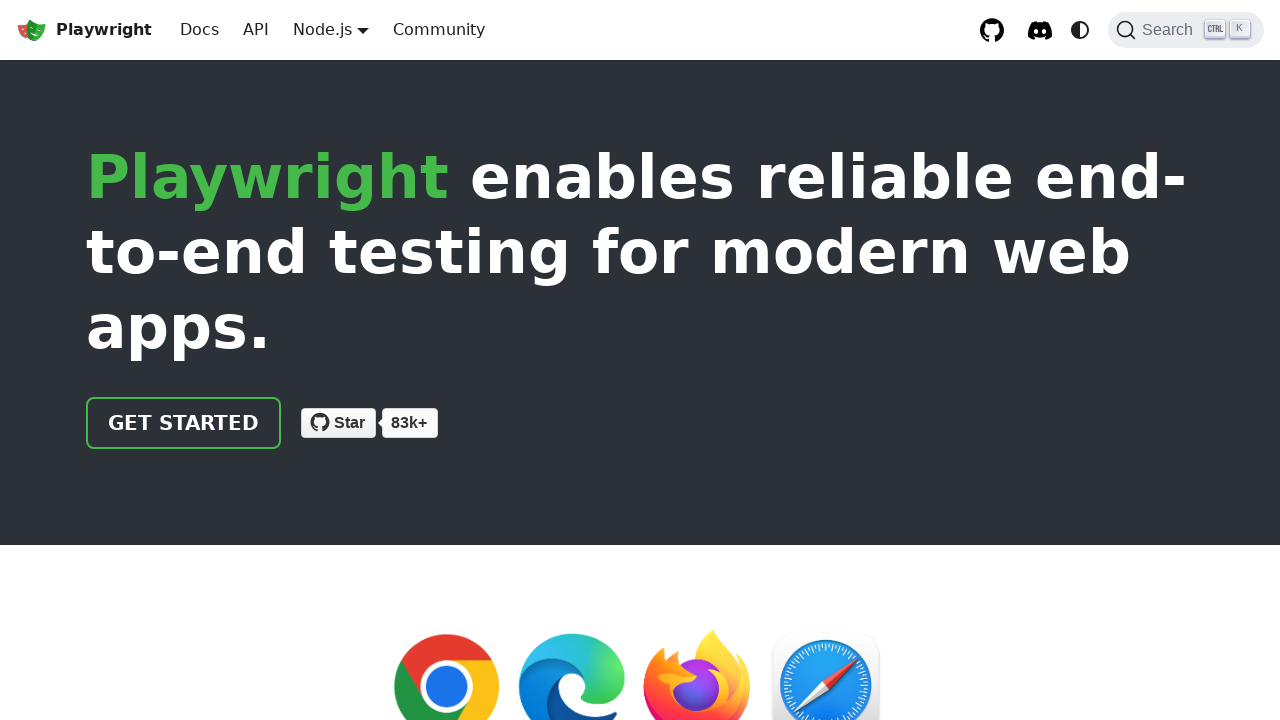

Verified initial page title matches 'Fast and reliable end-to-end testing for modern web apps | Playwright'
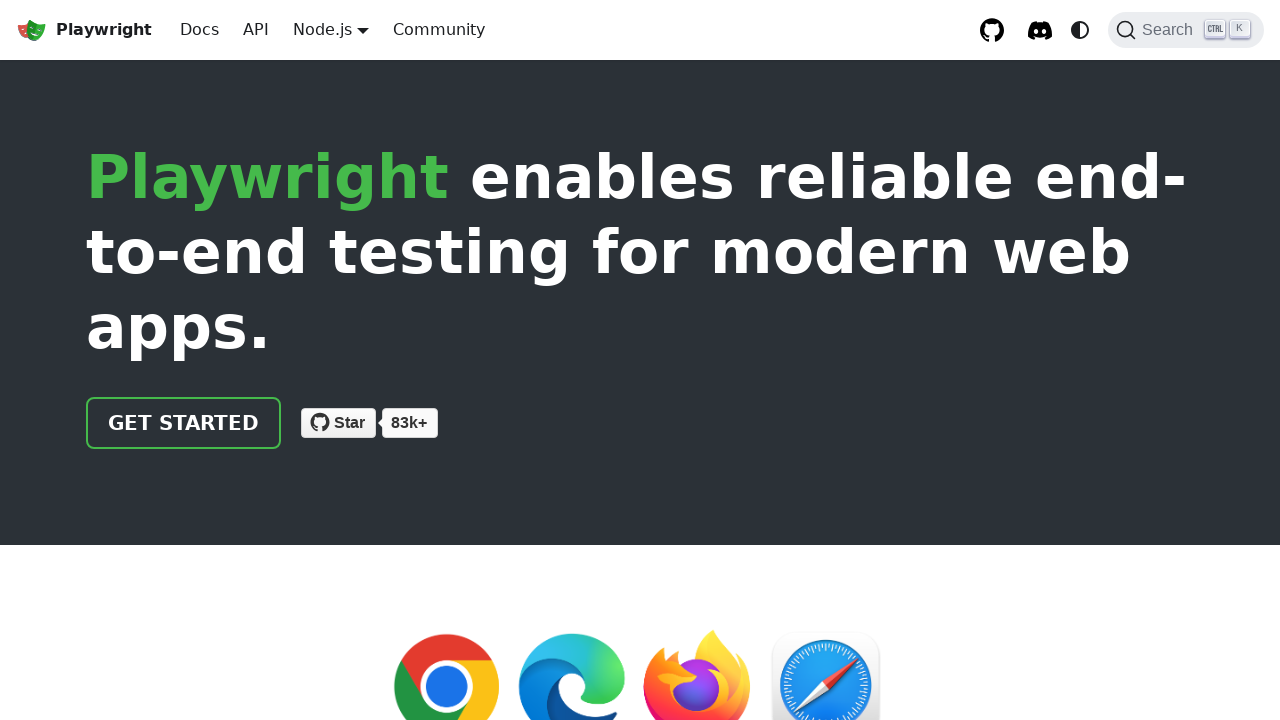

Clicked 'Get started' link at (184, 423) on internal:role=link[name="Get started"i]
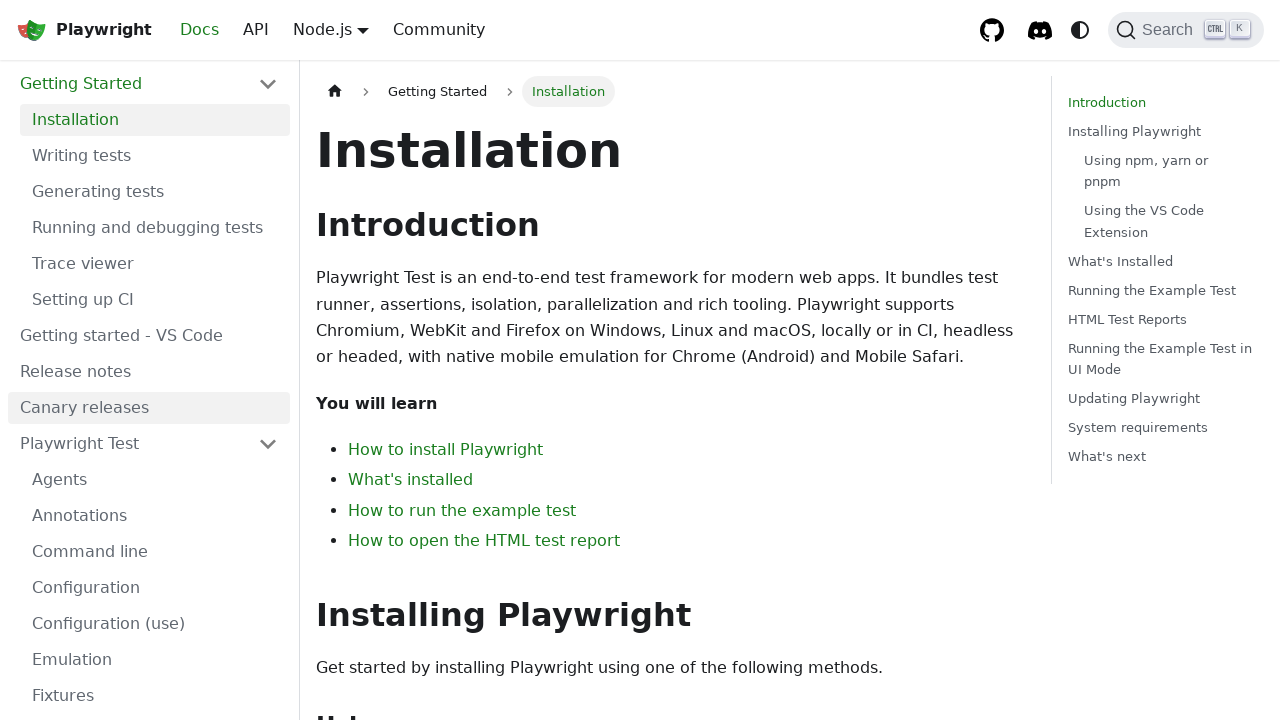

Verified page title contains 'Installation | Playwright'
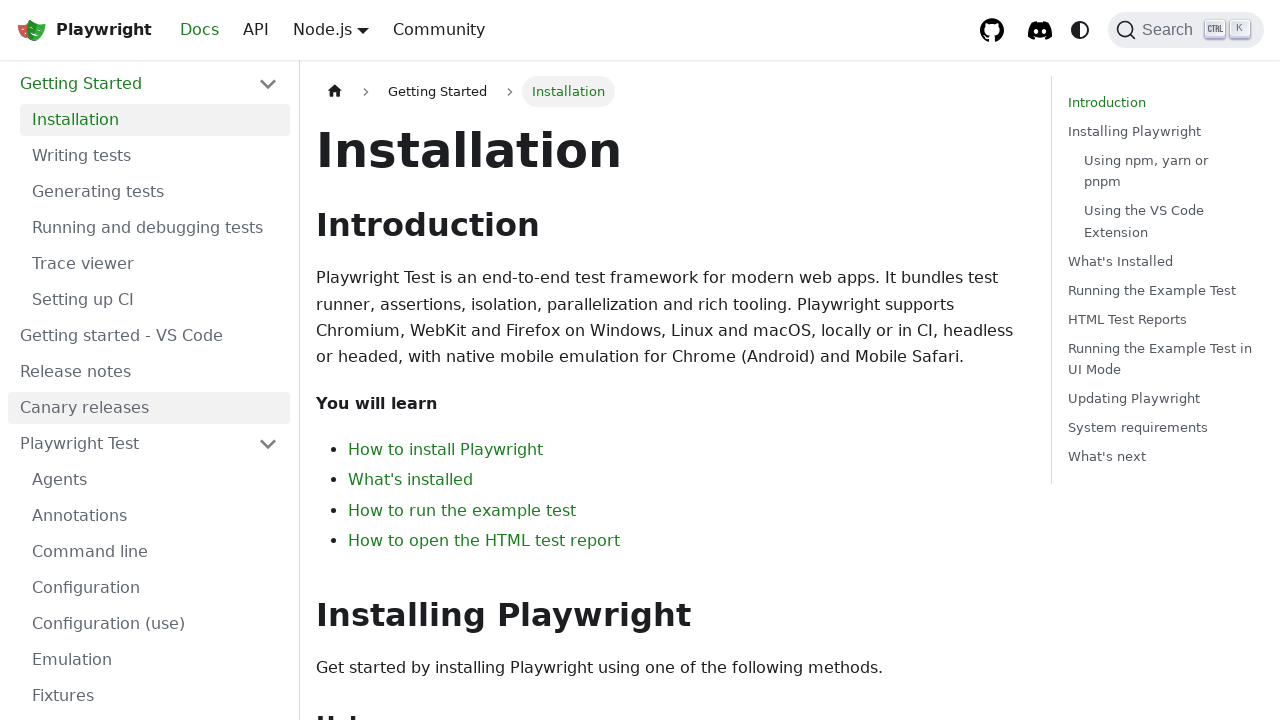

Verified home page label is visible
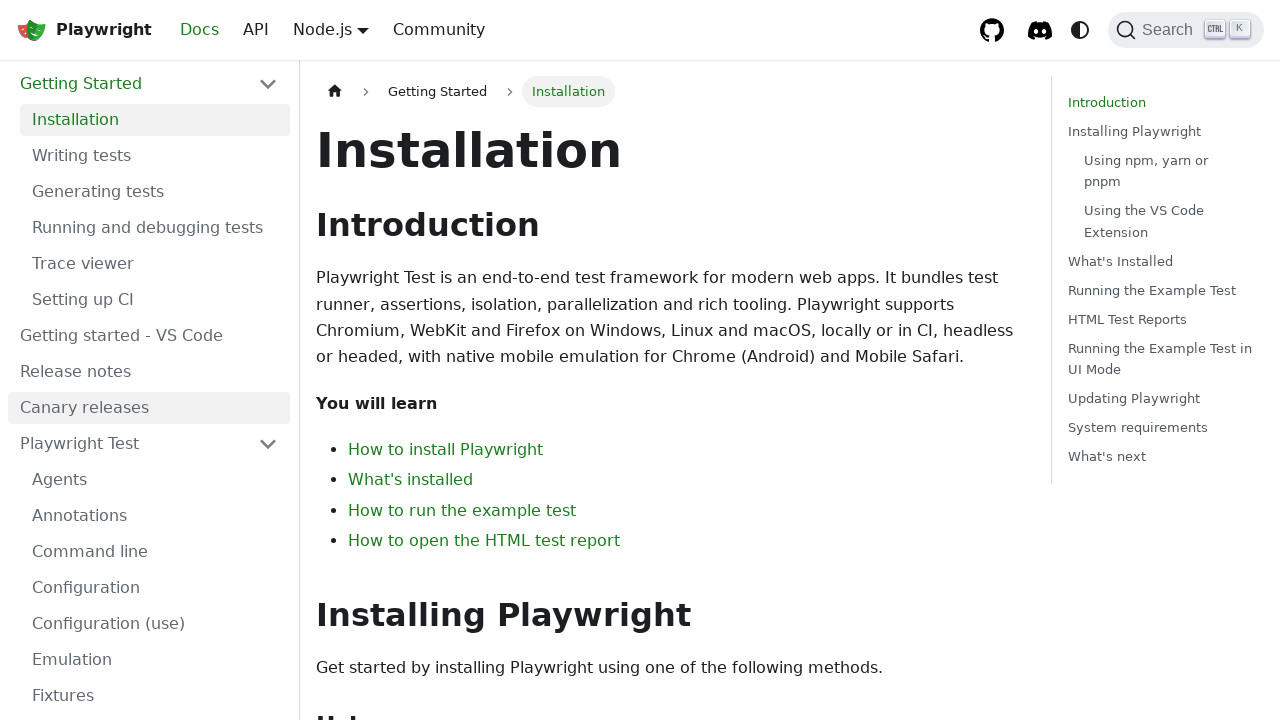

Clicked 'Installation' link at (155, 120) on internal:role=link[name="Installation"i]
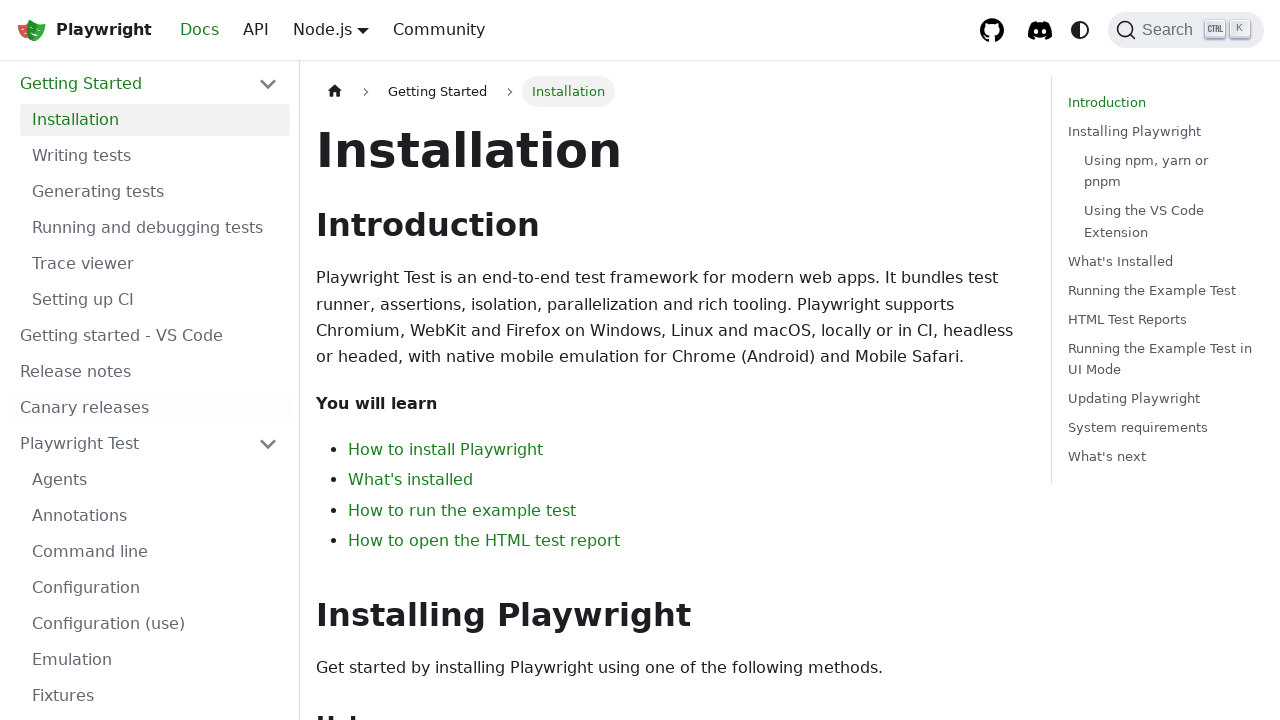

Verified page title contains 'Installation | Playwright'
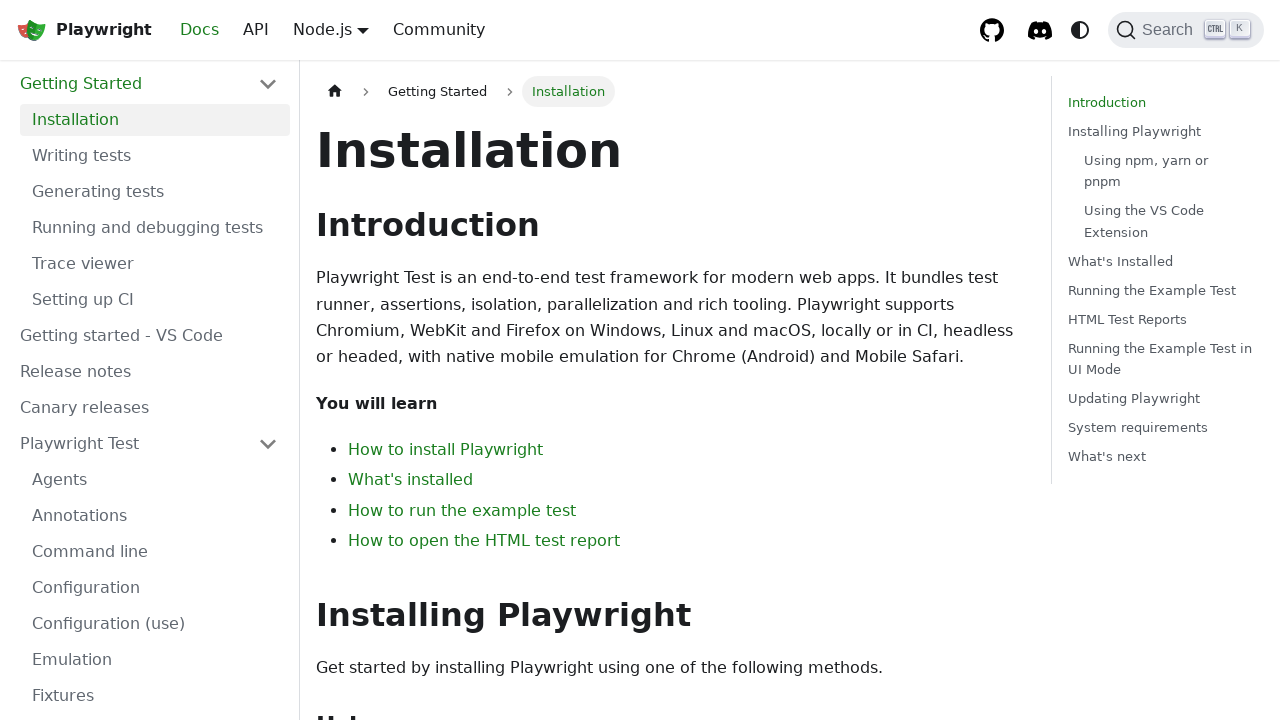

Verified home page label is visible
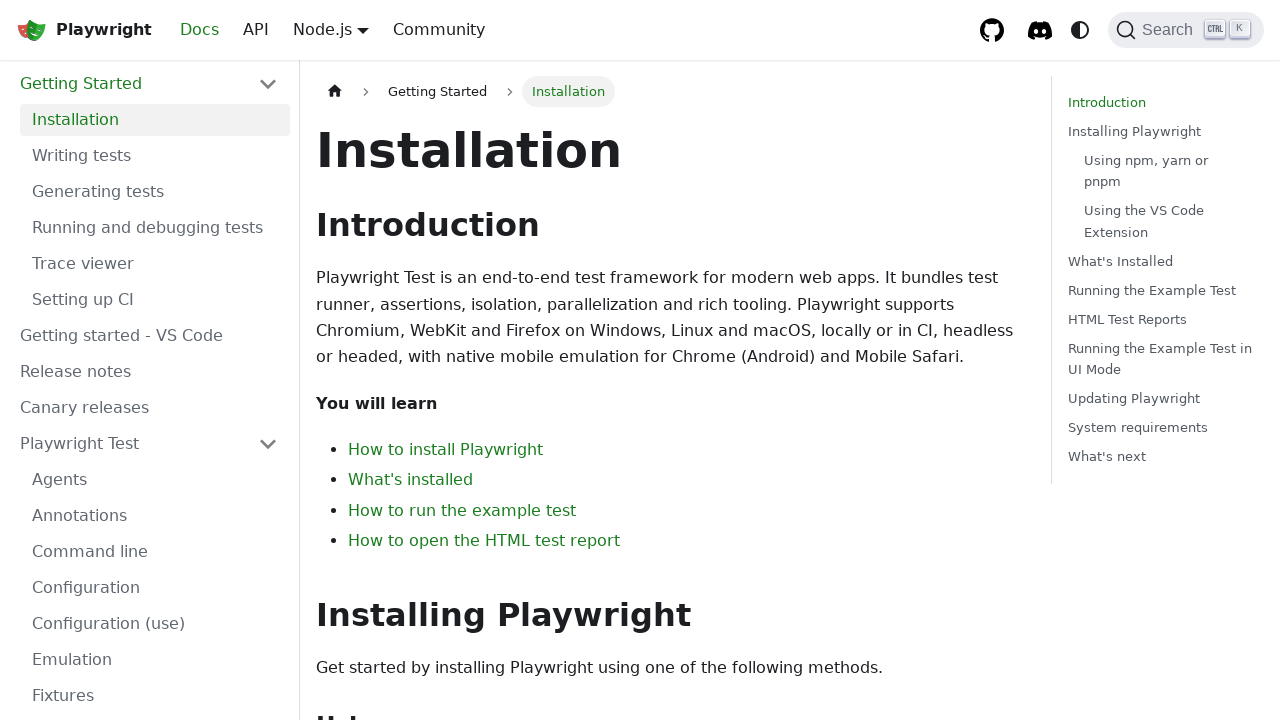

Clicked 'Writing tests' link at (155, 156) on internal:role=link[name="Writing tests"s]
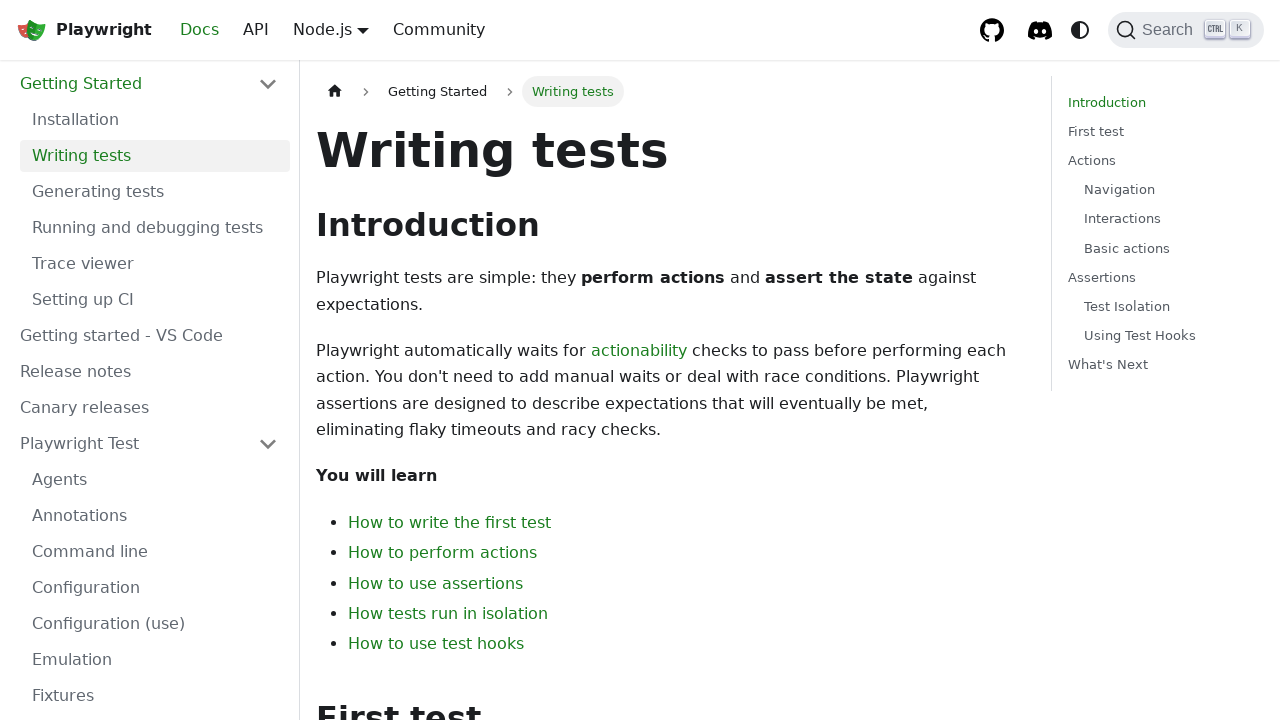

Verified page title contains 'Writing tests | Playwright'
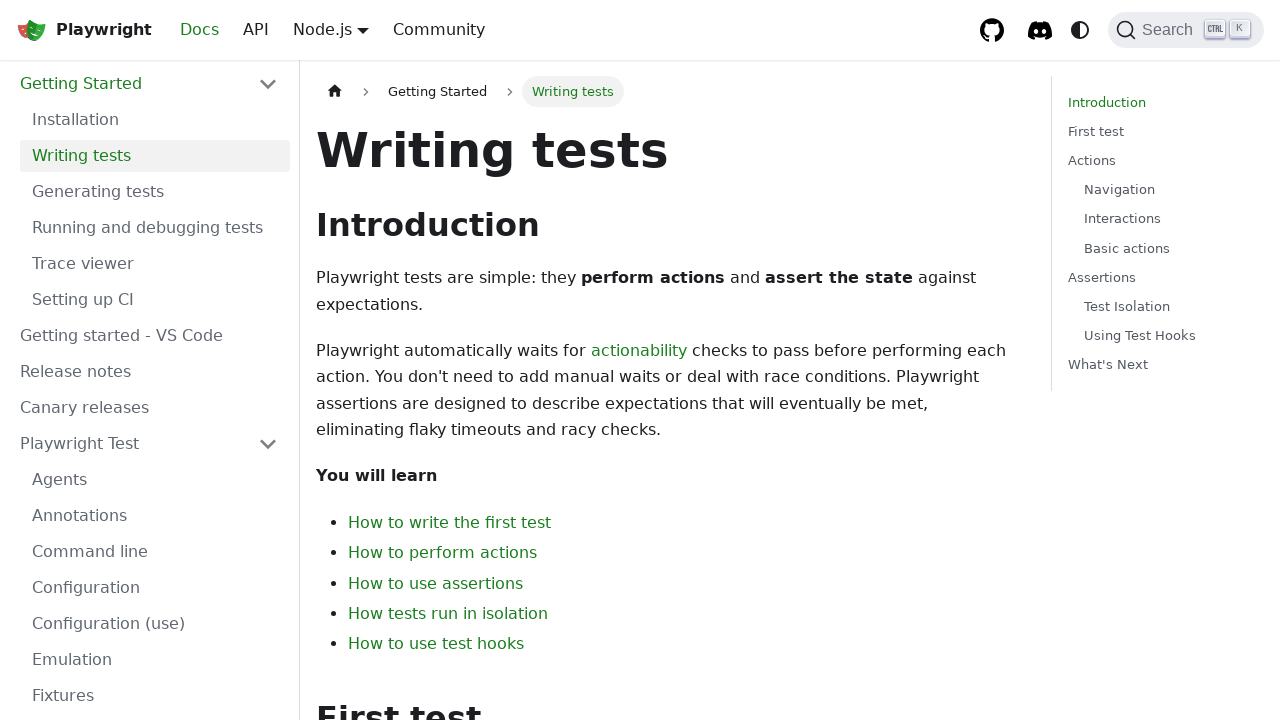

Verified home page label is visible
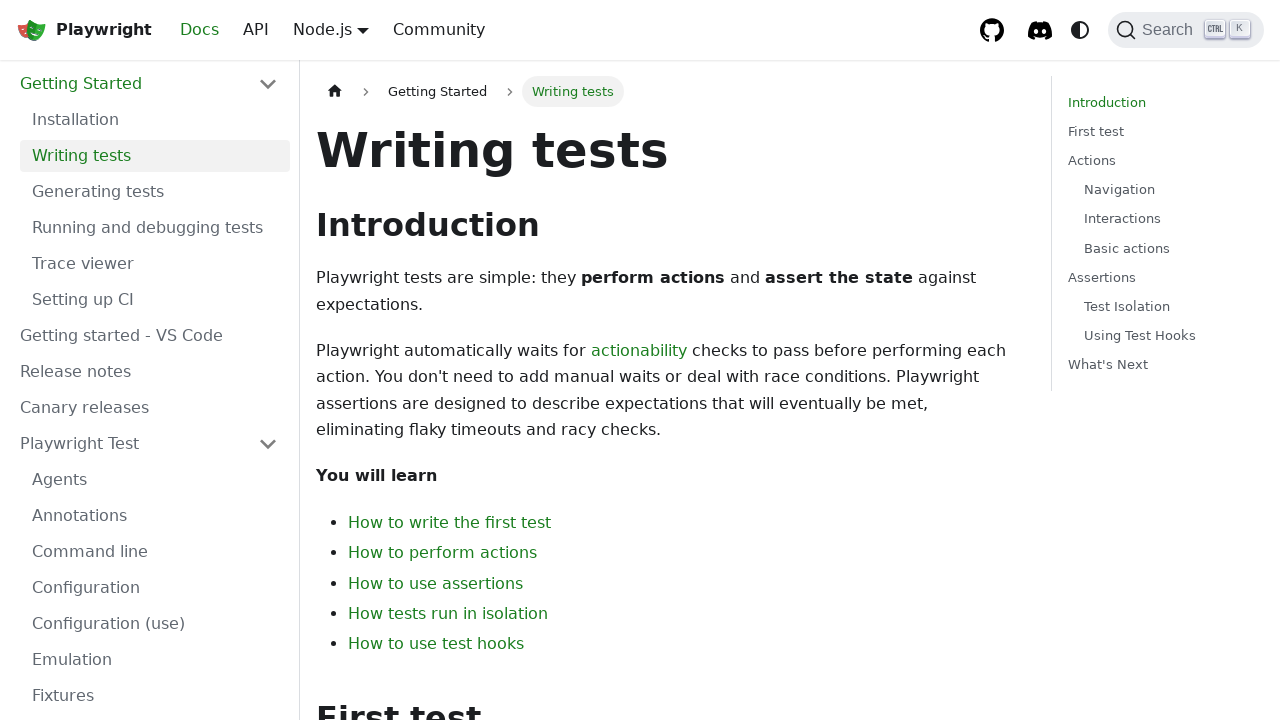

Clicked 'Generating tests' link at (155, 192) on internal:role=link[name="Generating tests"s]
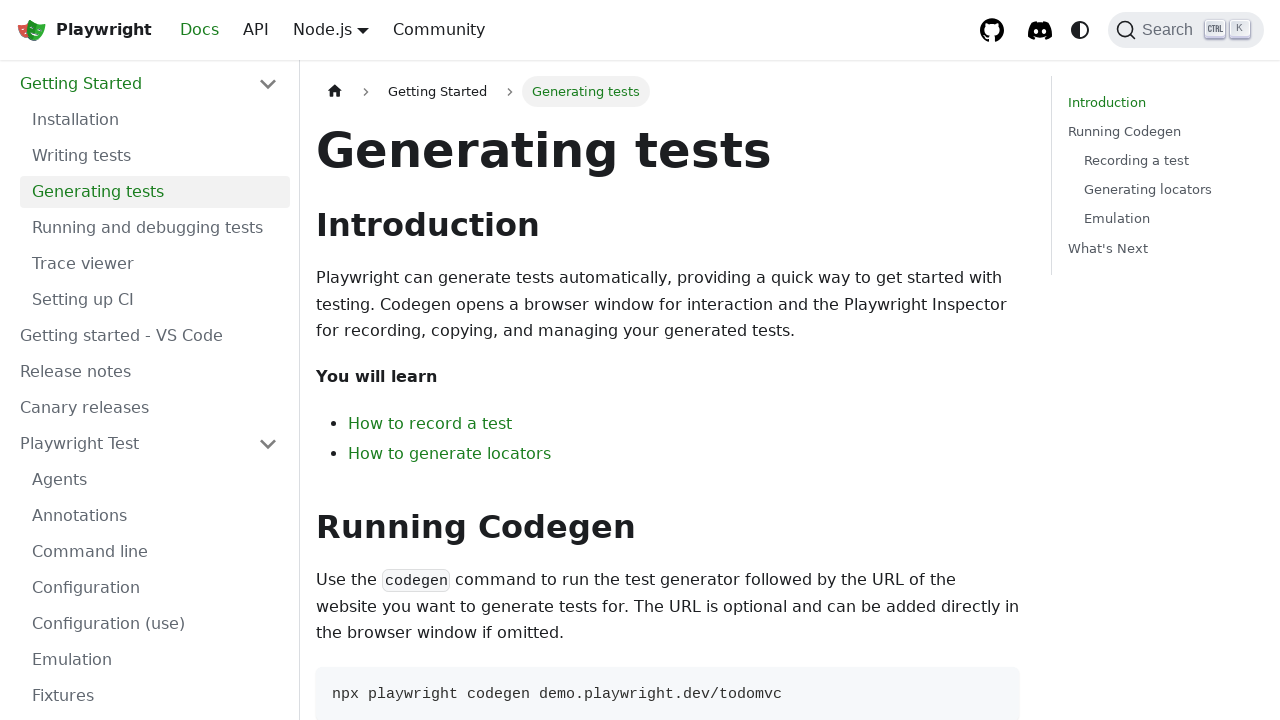

Verified home page label is visible
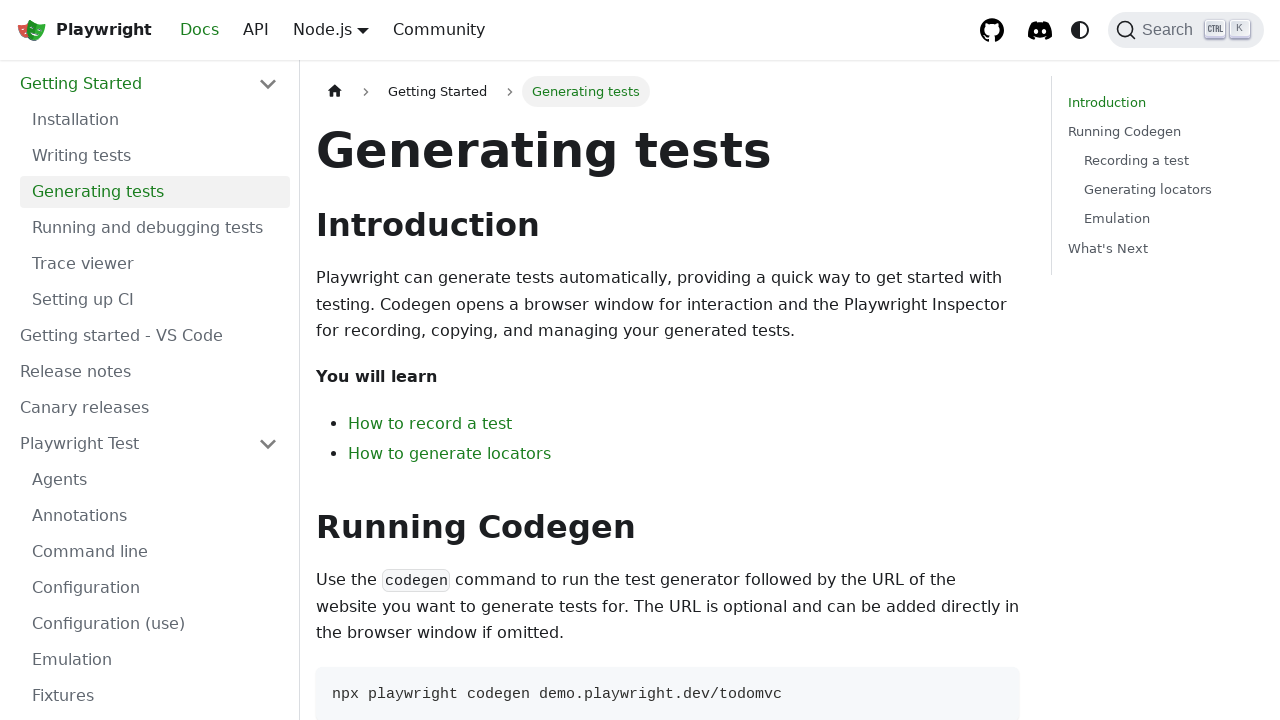

Clicked 'Running and debugging tests' link at (155, 228) on internal:role=link[name="Running and debugging tests"s]
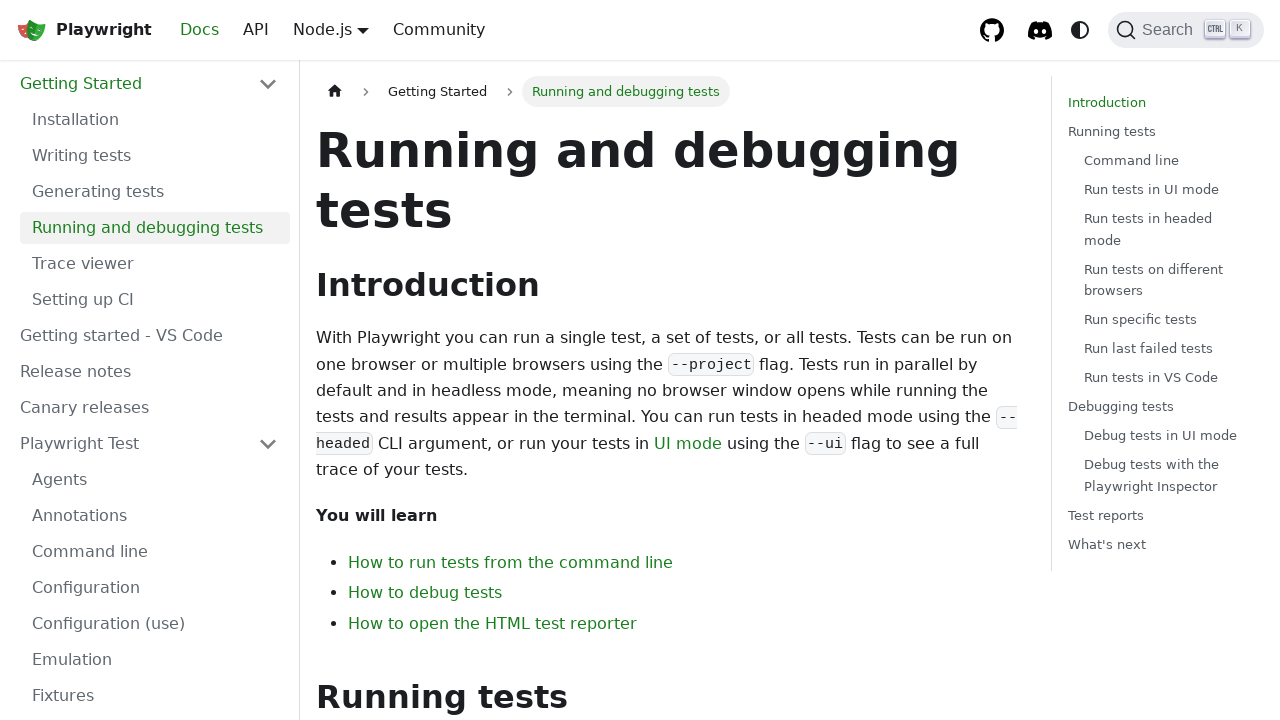

Verified h1 heading contains 'Running and debugging tests'
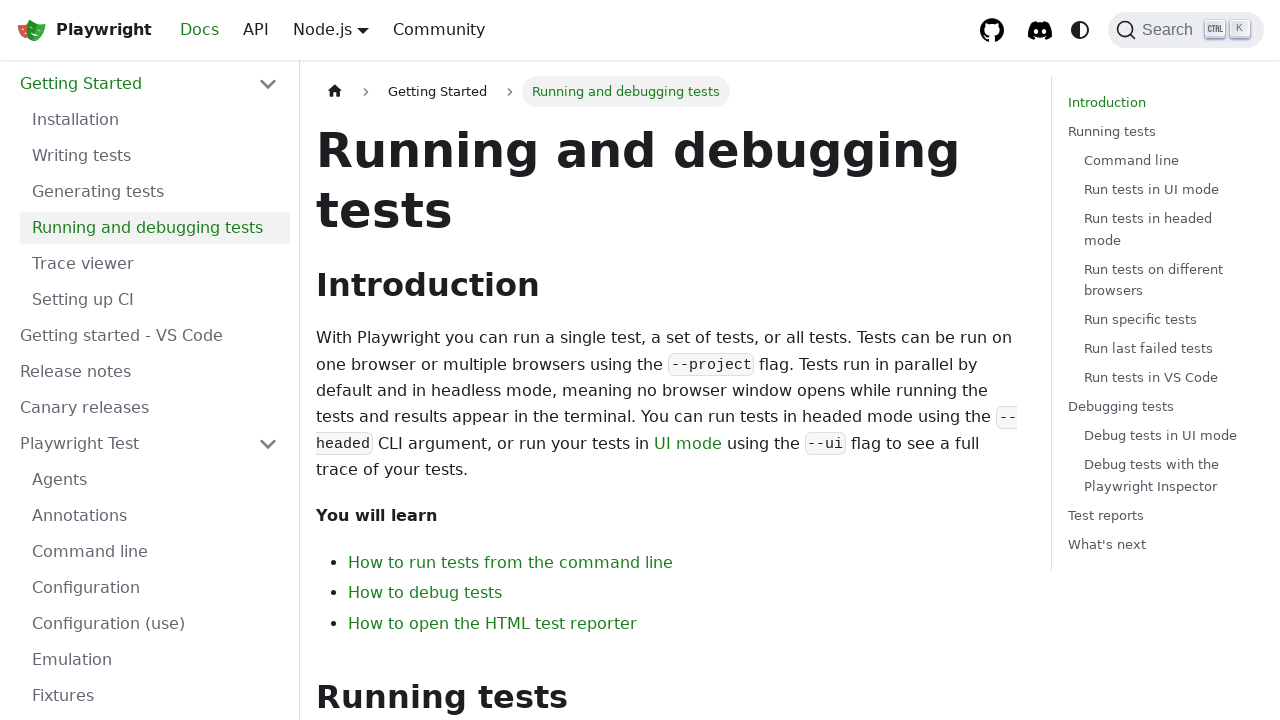

Verified home page label is visible
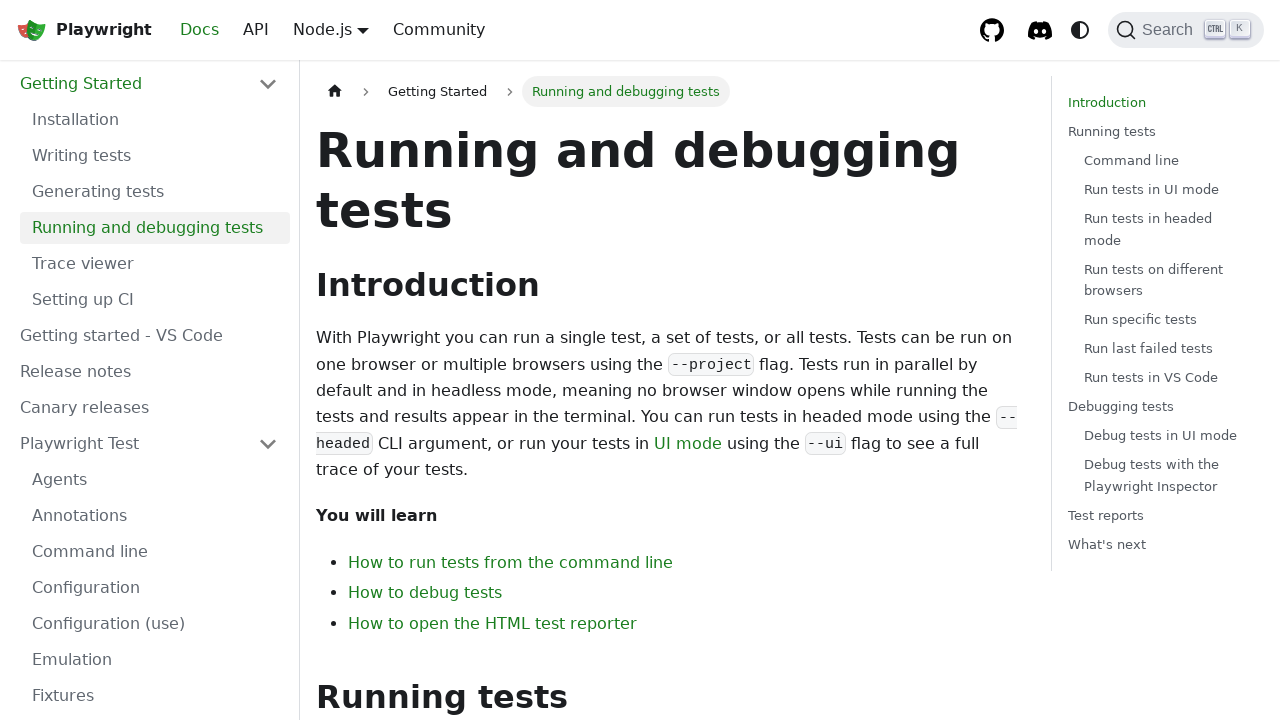

Clicked 'Release notes' link at (149, 372) on internal:role=link[name="Release notes"i]
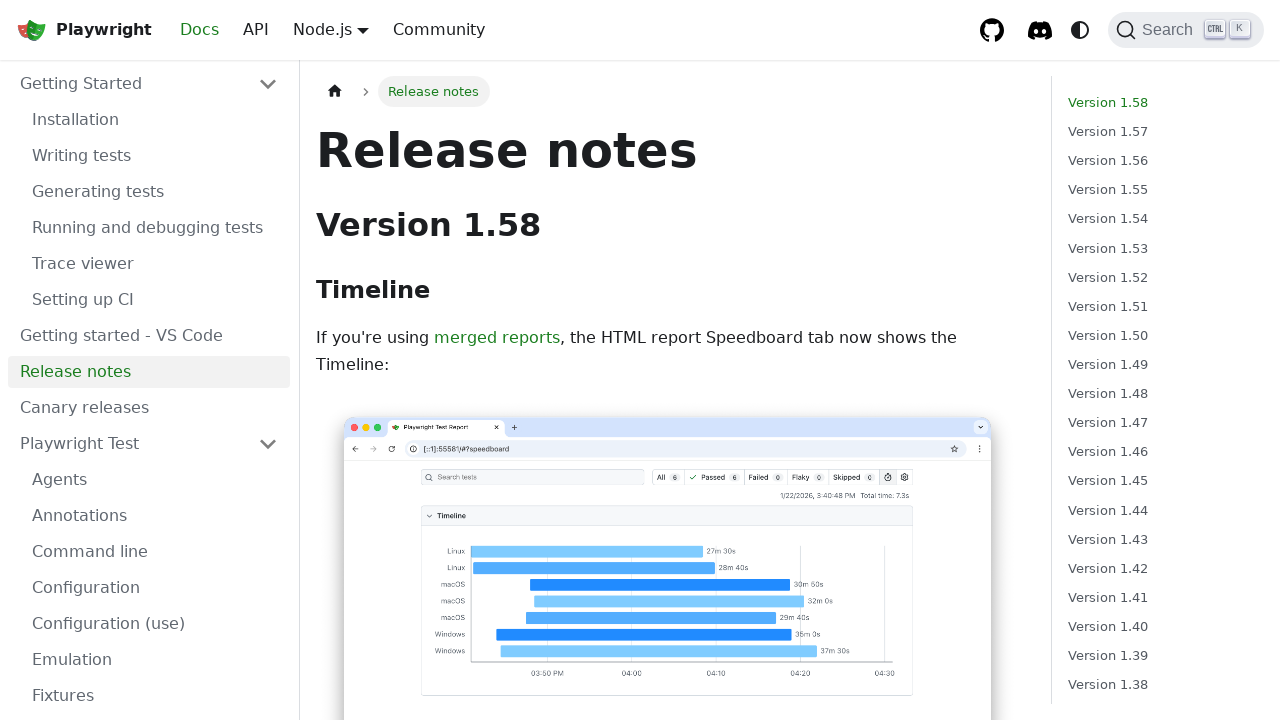

Verified h1 heading contains 'Release notes'
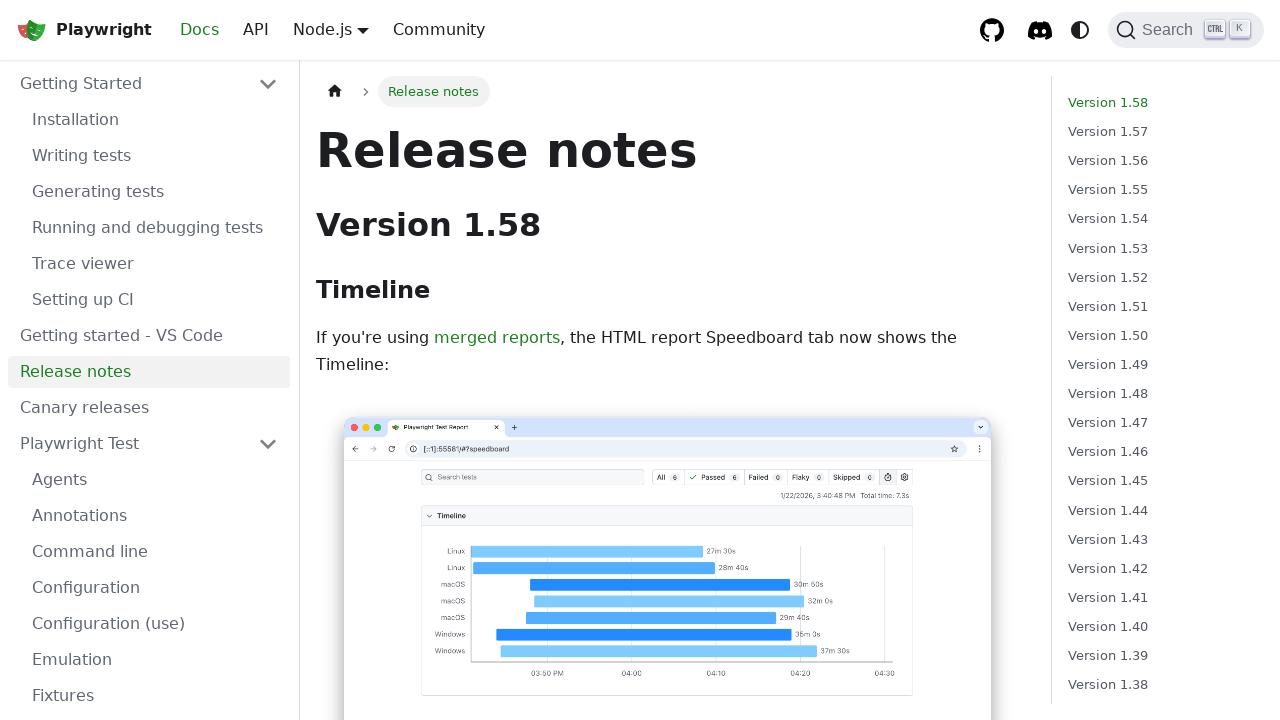

Verified home page label is visible
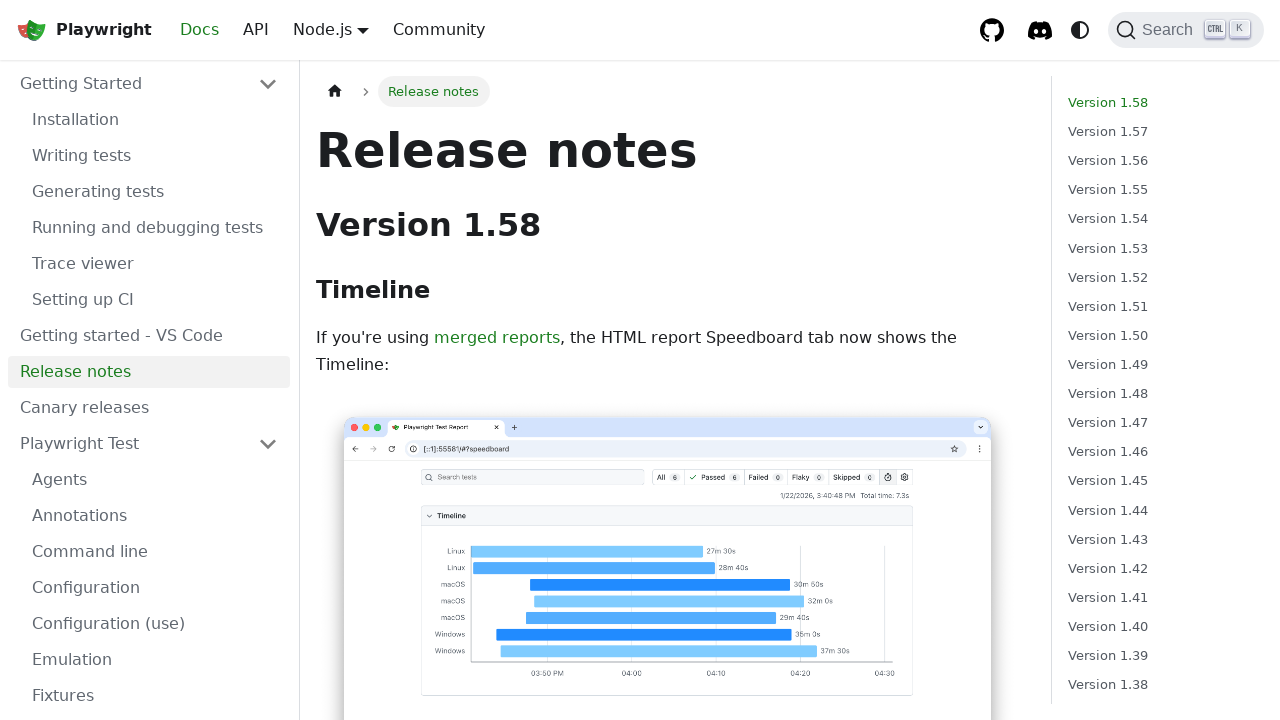

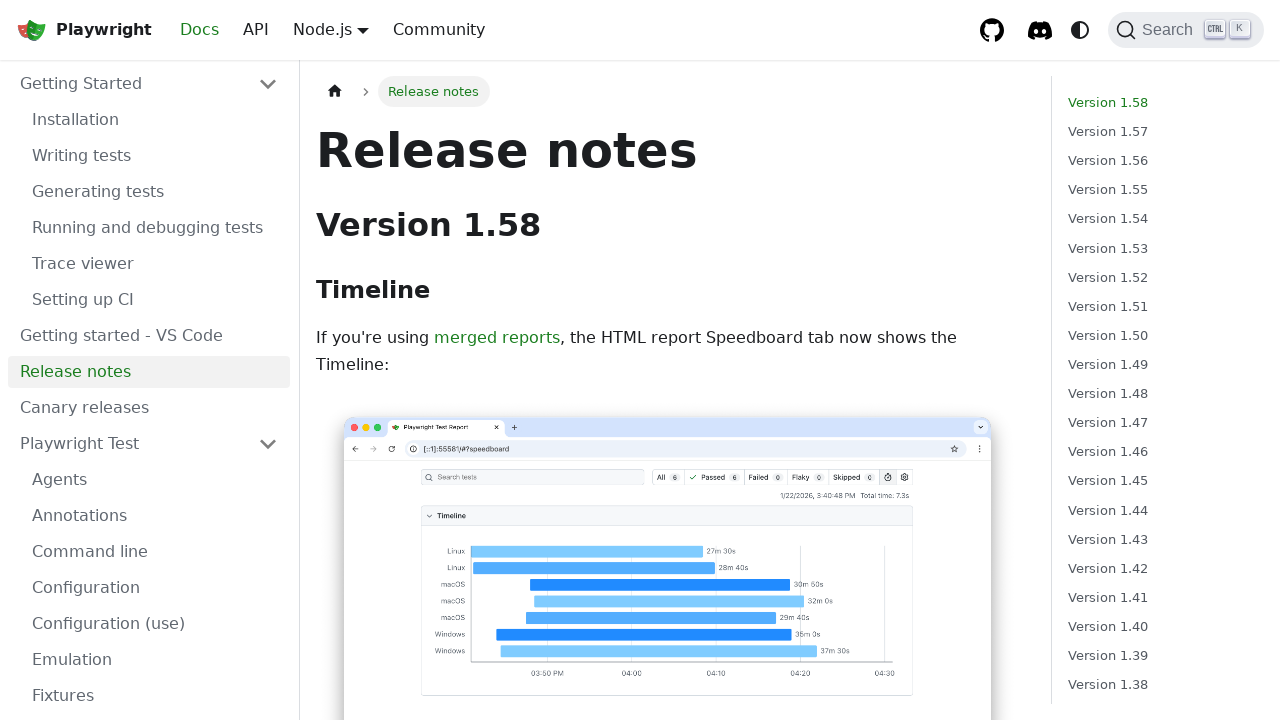